Tests adding multiple specific products (Cucumber, Brocolli, Beetroot, Cauliflower) to cart on an e-commerce practice site by iterating through product list and clicking Add to Cart buttons for matching items

Starting URL: https://rahulshettyacademy.com/seleniumPractise/#/

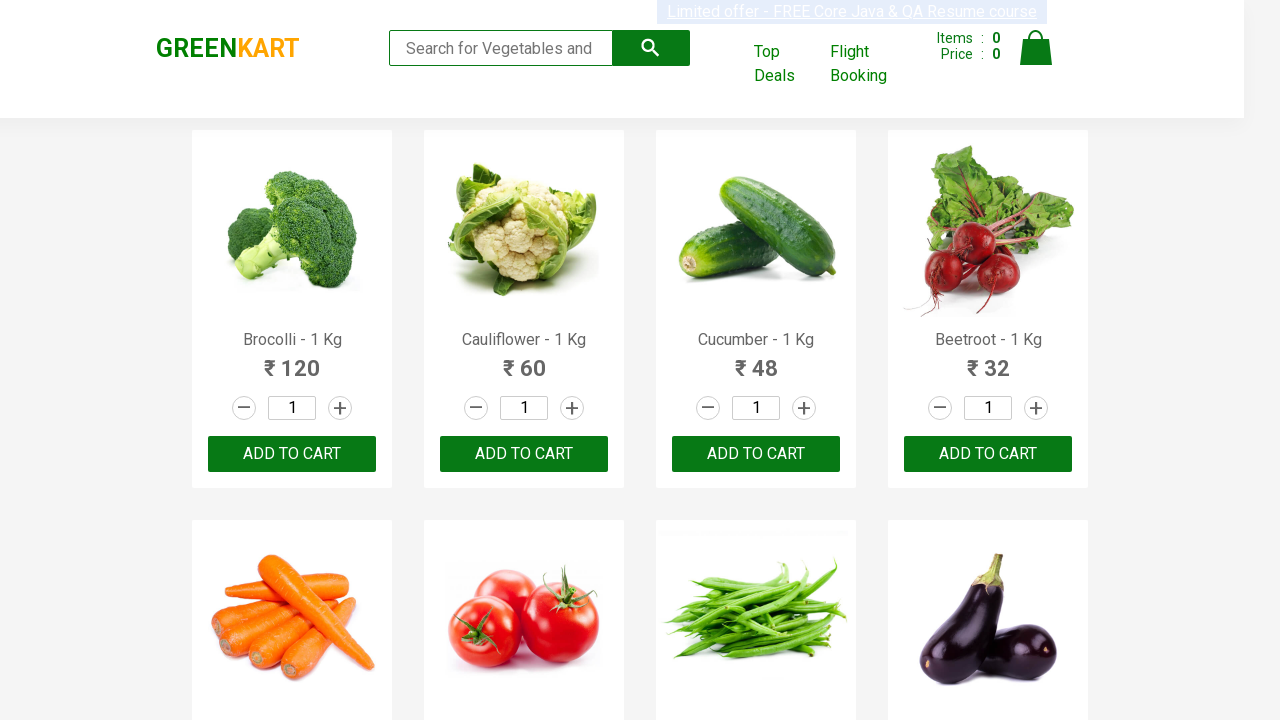

Waited for product names to load on e-commerce page
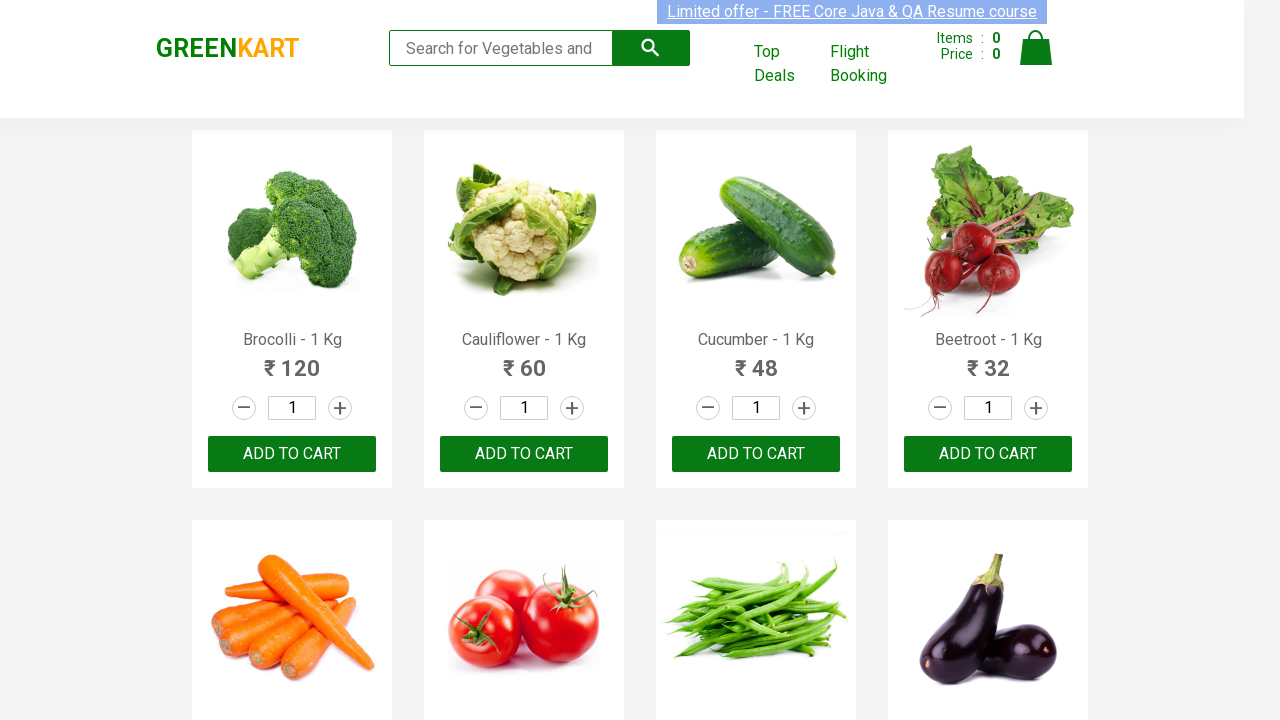

Retrieved all product elements from the page
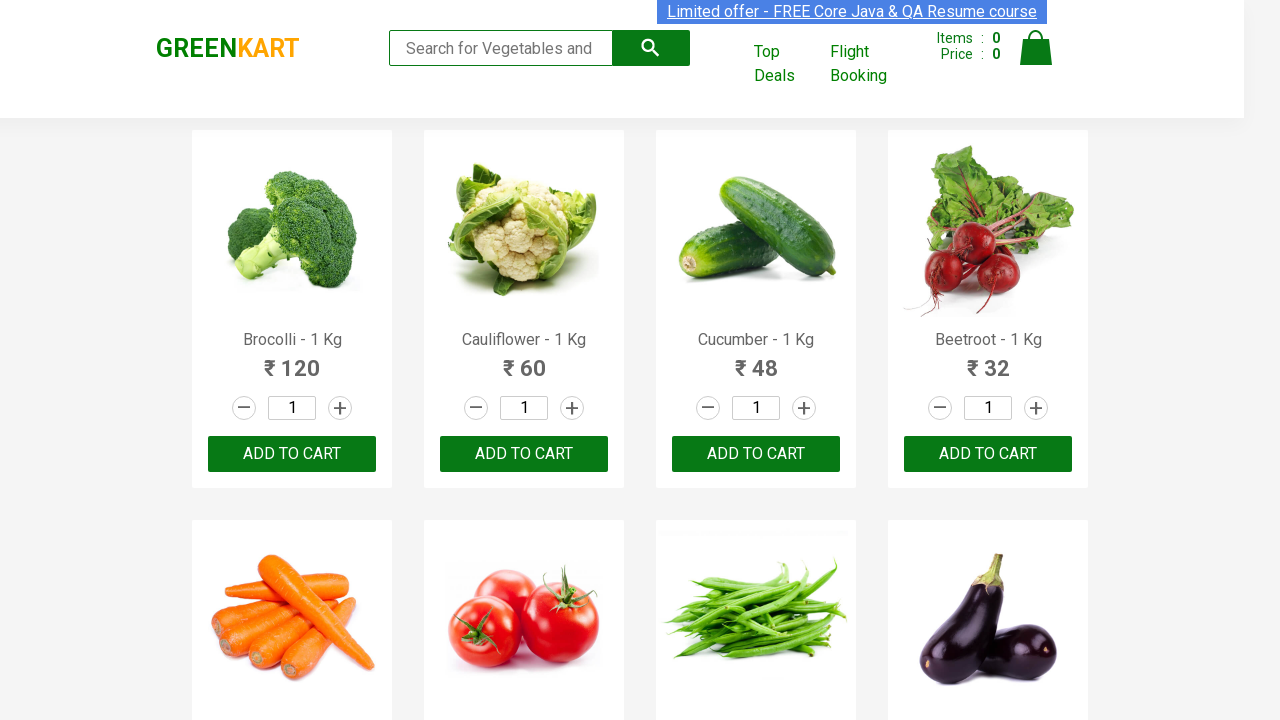

Extracted product name: 'Brocolli'
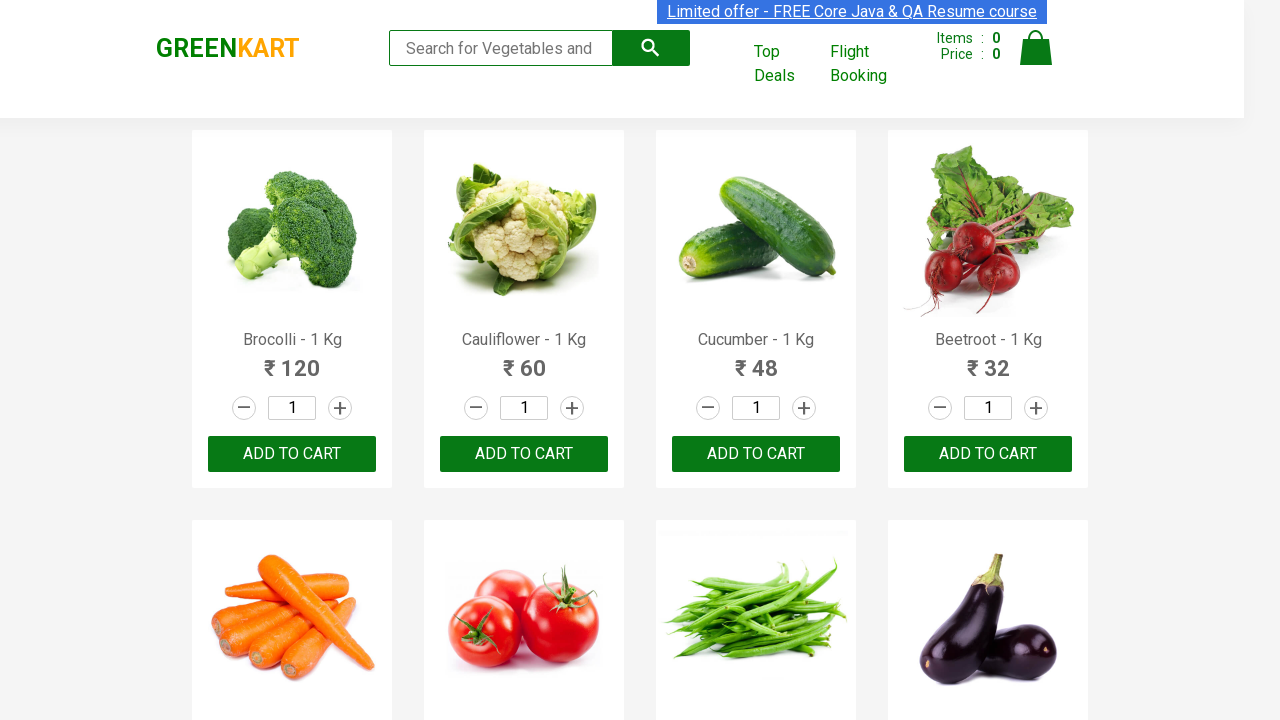

Clicked 'Add to Cart' button for 'Brocolli' at (292, 454) on xpath=//div[@class='product-action']/button >> nth=0
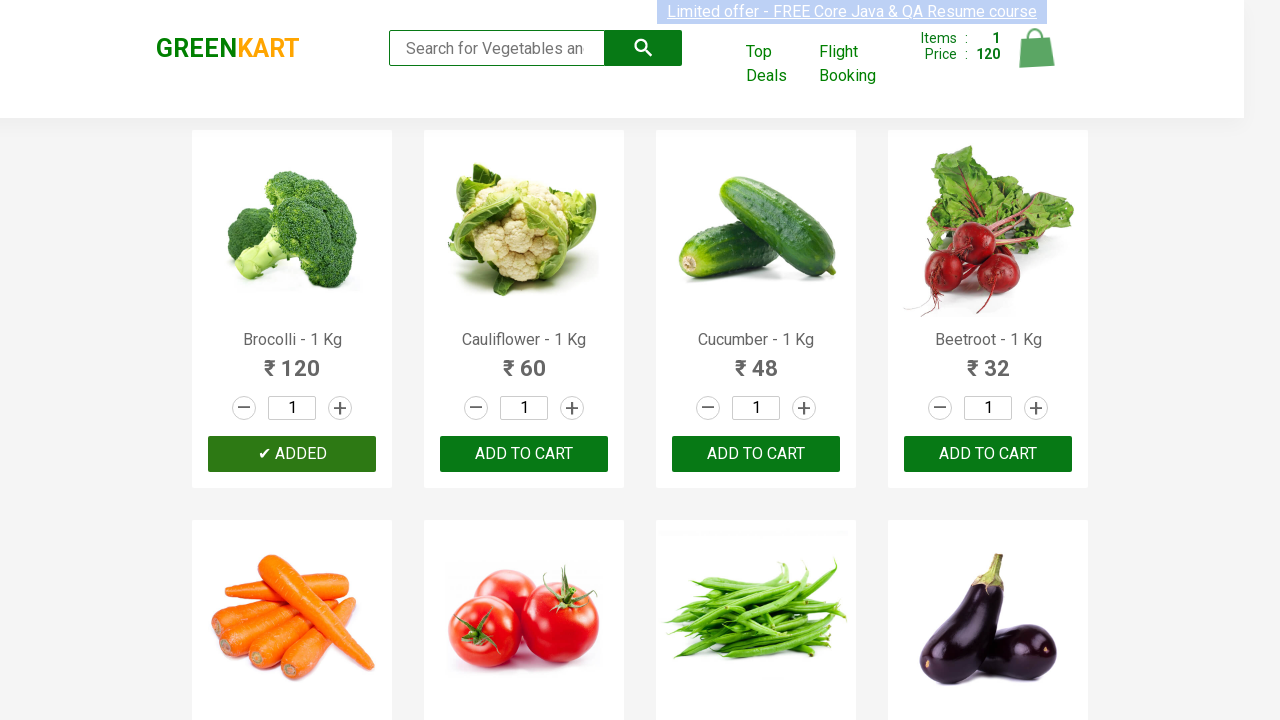

Extracted product name: 'Cauliflower'
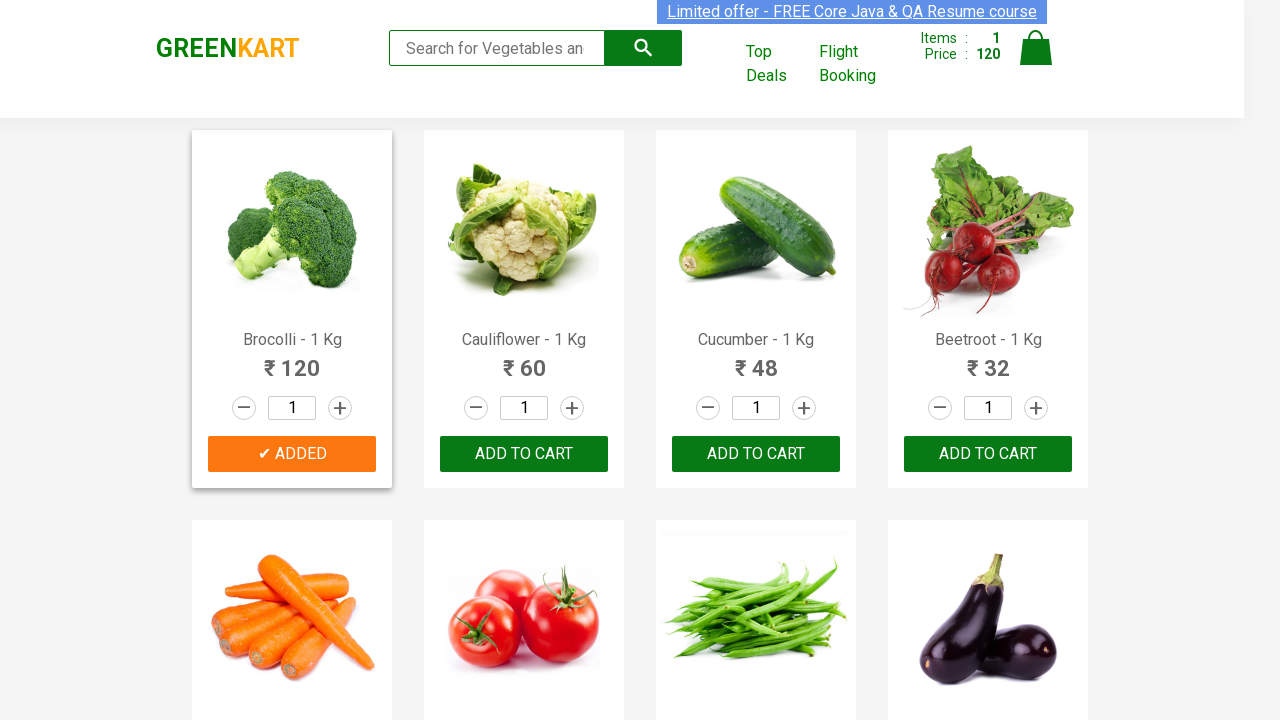

Clicked 'Add to Cart' button for 'Cauliflower' at (524, 454) on xpath=//div[@class='product-action']/button >> nth=1
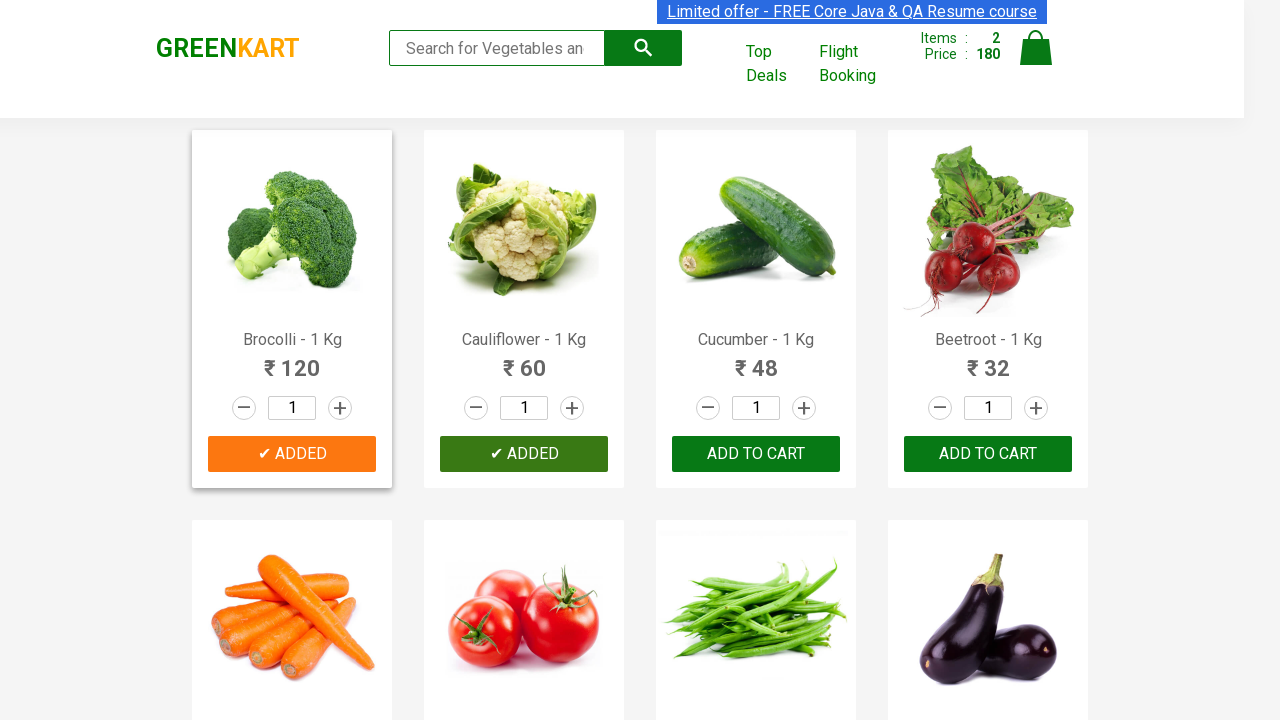

Extracted product name: 'Cucumber'
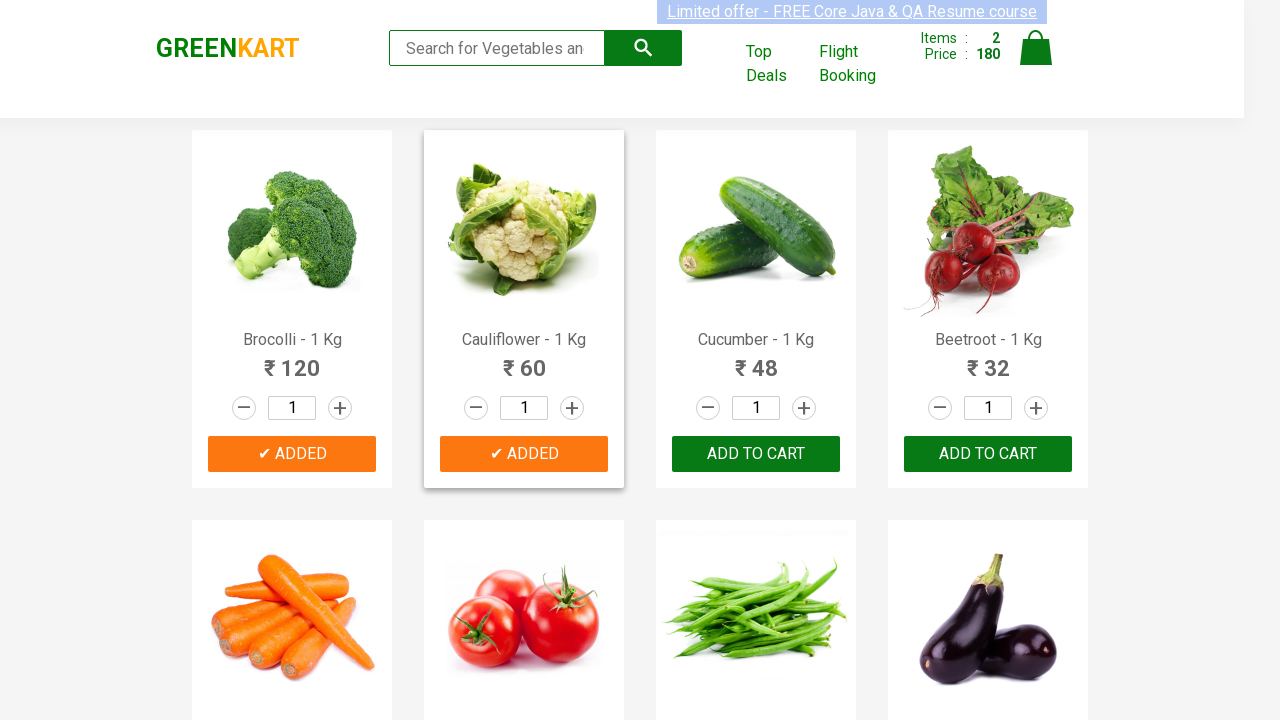

Clicked 'Add to Cart' button for 'Cucumber' at (756, 454) on xpath=//div[@class='product-action']/button >> nth=2
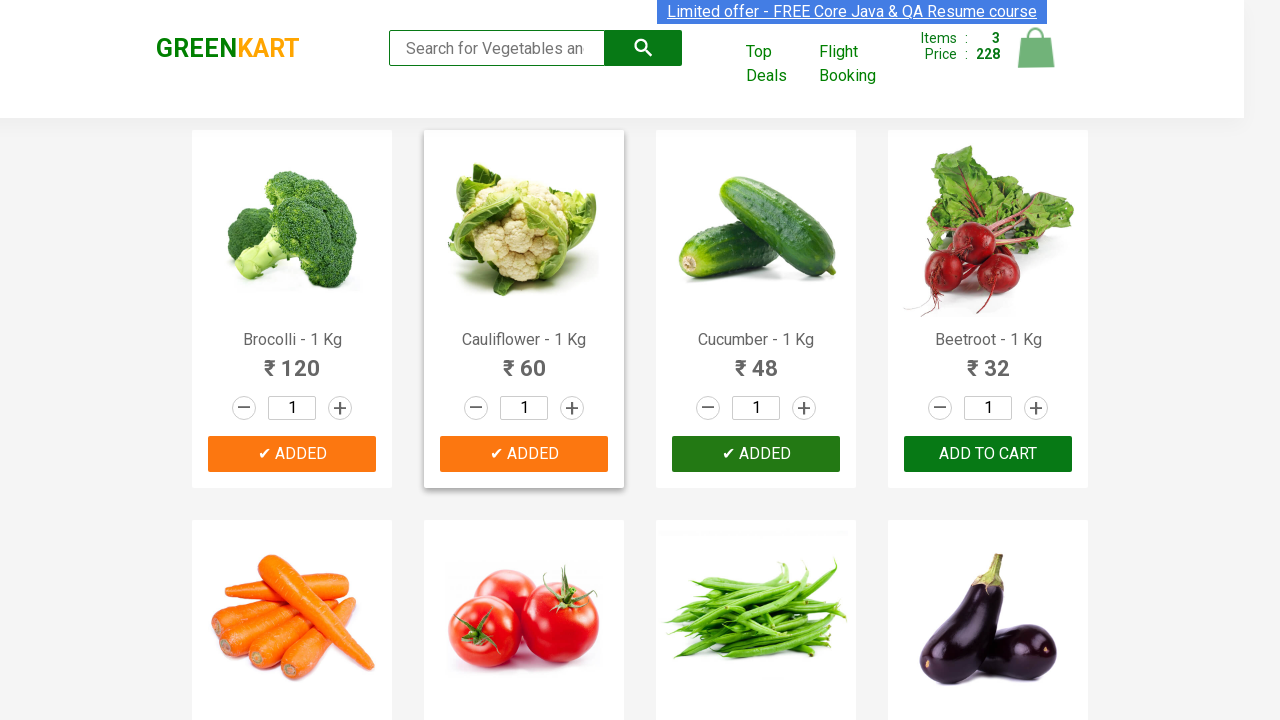

Extracted product name: 'Beetroot'
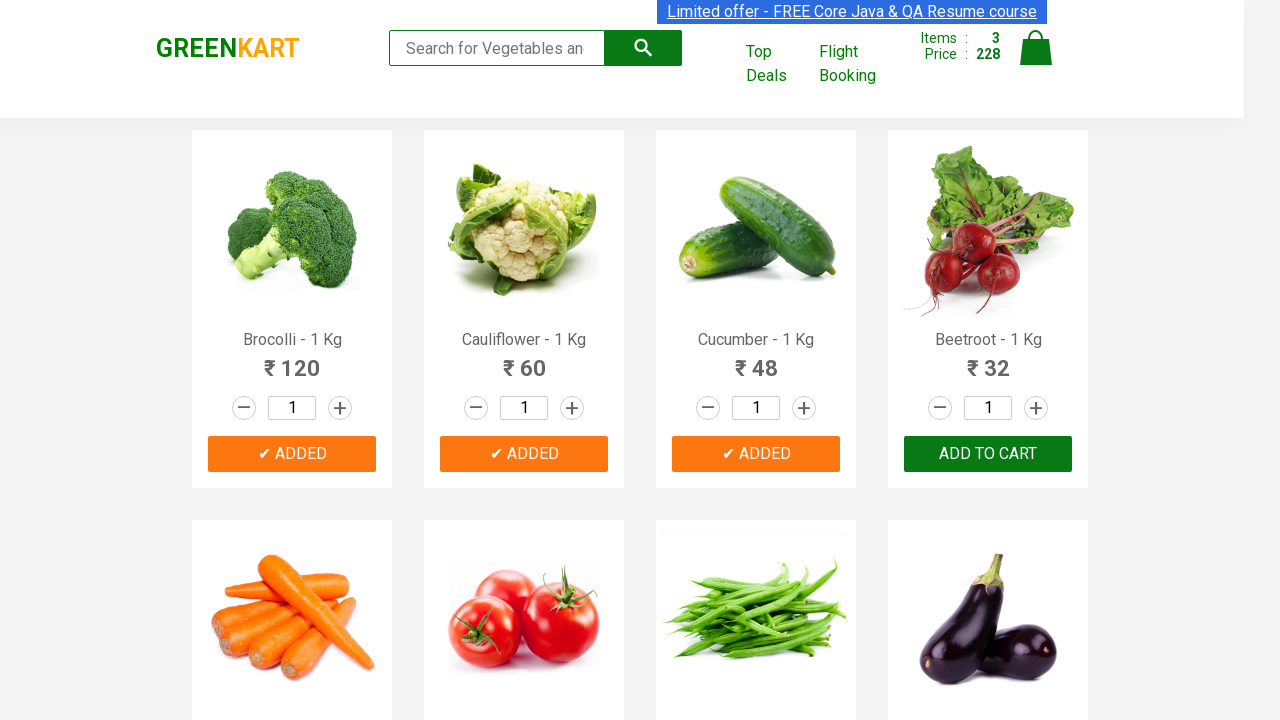

Clicked 'Add to Cart' button for 'Beetroot' at (988, 454) on xpath=//div[@class='product-action']/button >> nth=3
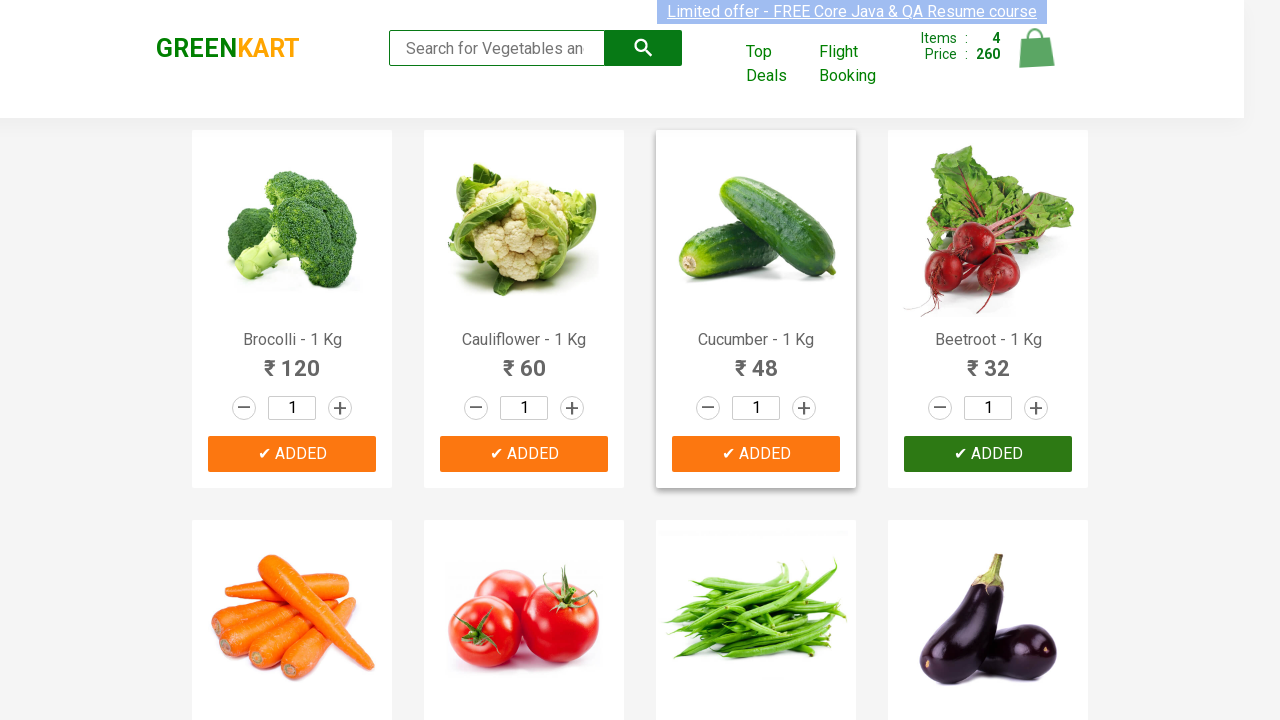

All 4 target products have been added to cart
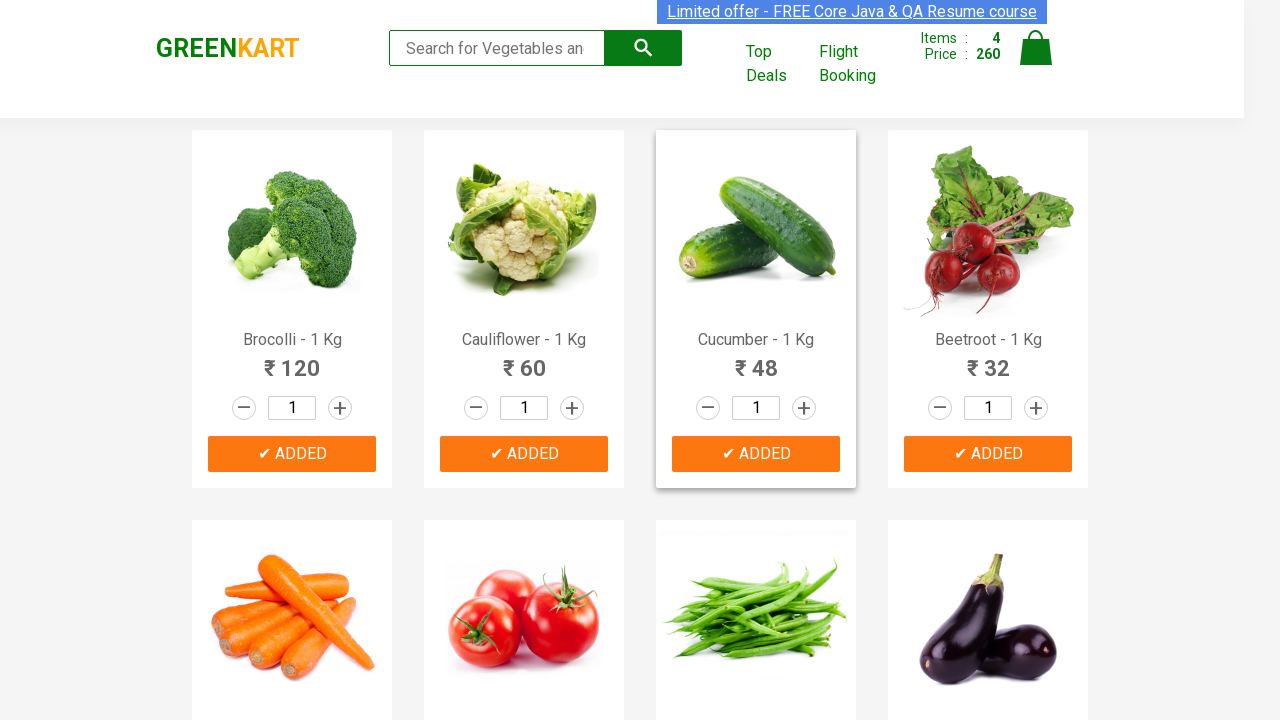

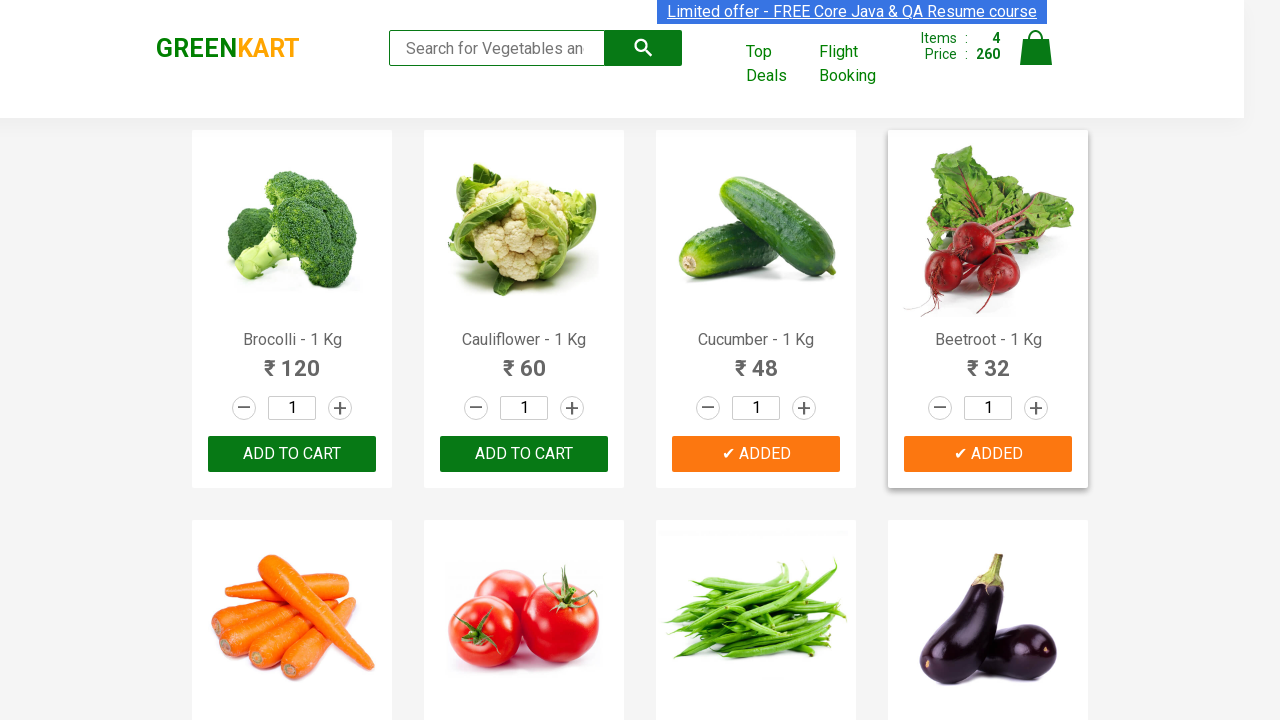